Tests the search functionality by clicking a search button, filling a branch office search field, and selecting a result from the table

Starting URL: https://elzarape.github.io/admin/modules/branch-offices/view/branch-office.html

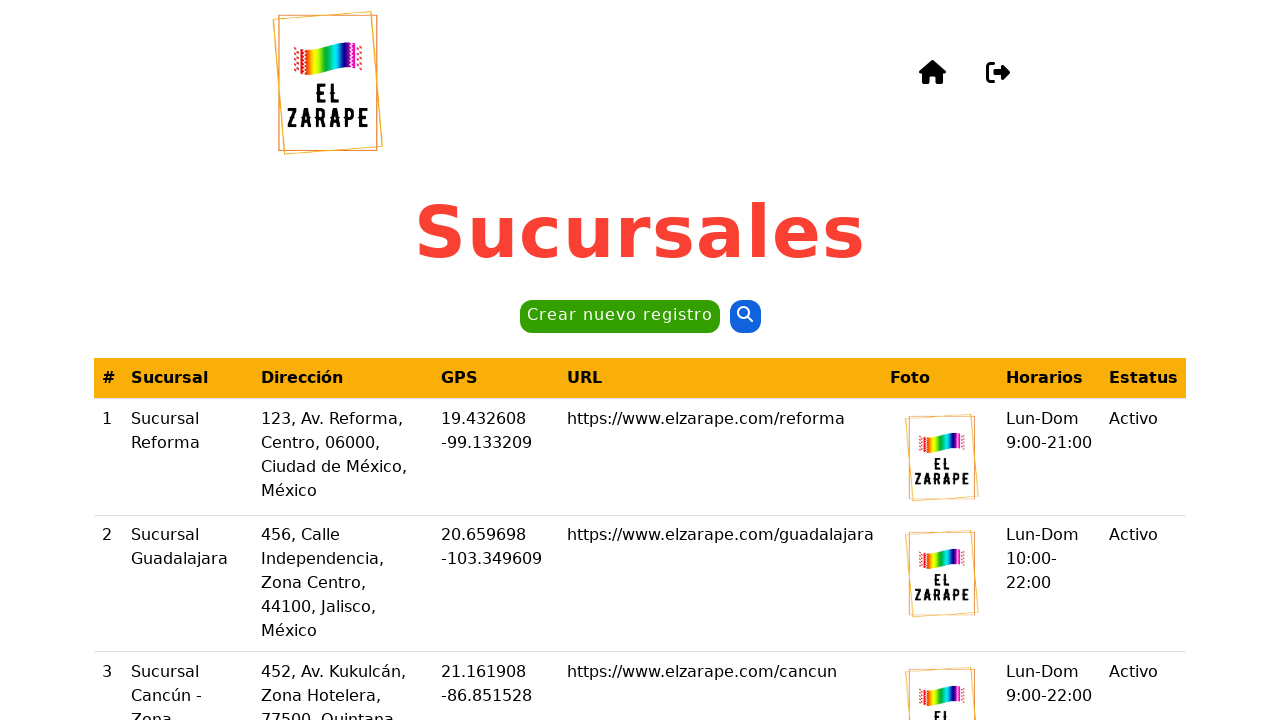

Clicked the search button at (745, 317) on button >> nth=1
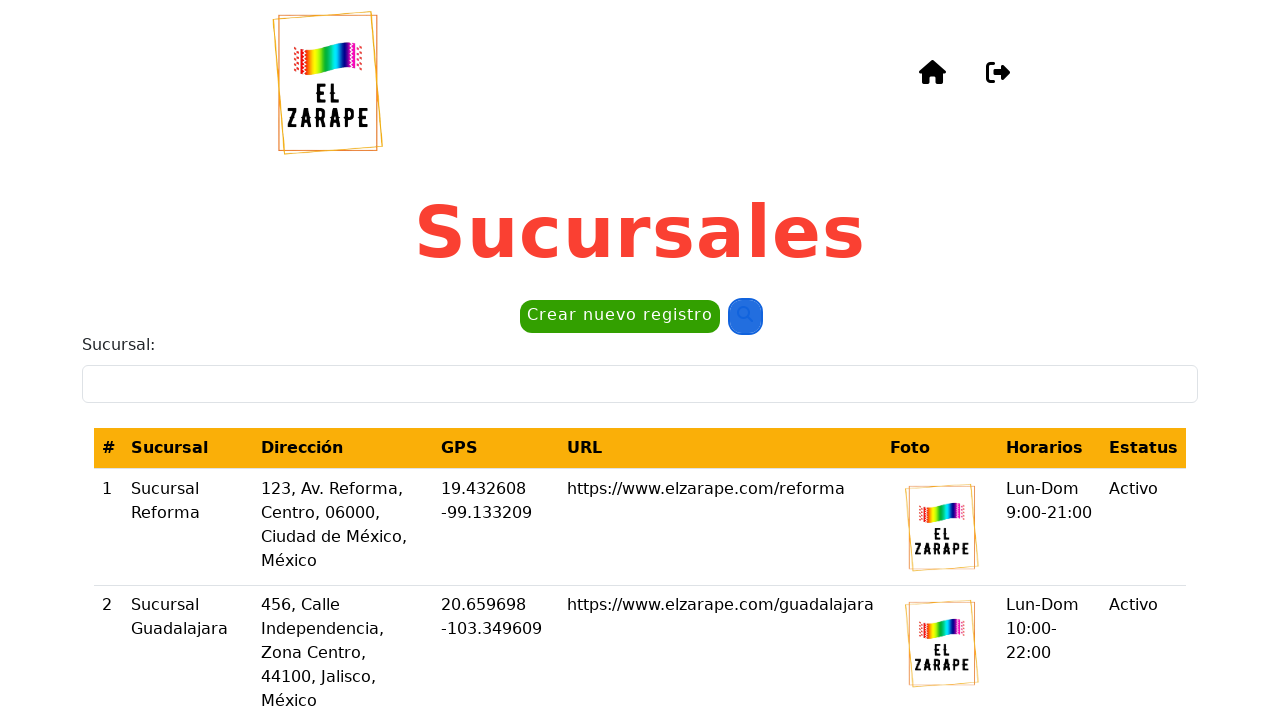

Clicked on the branch office input field at (640, 384) on internal:label="Sucursal:"i
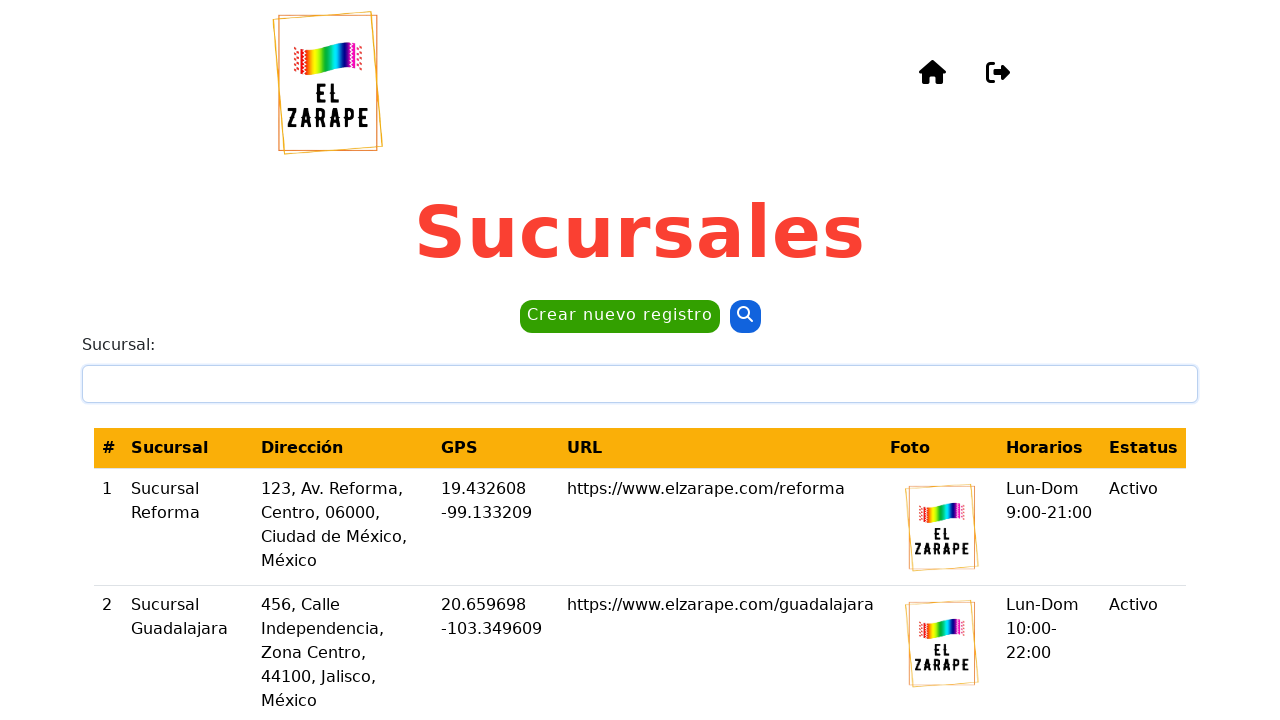

Filled branch office search field with 'Reforma' on internal:label="Sucursal:"i
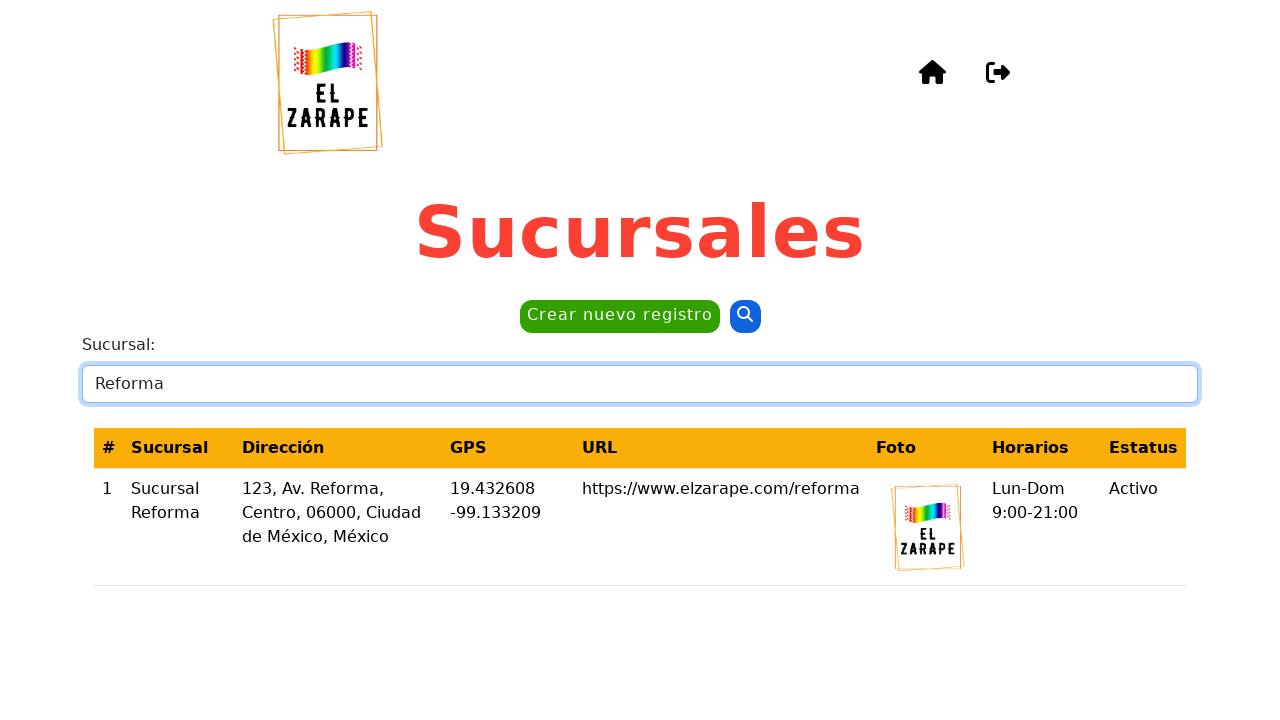

Selected 'Sucursal Reforma' from search results at (179, 527) on internal:role=cell[name="Sucursal Reforma"i]
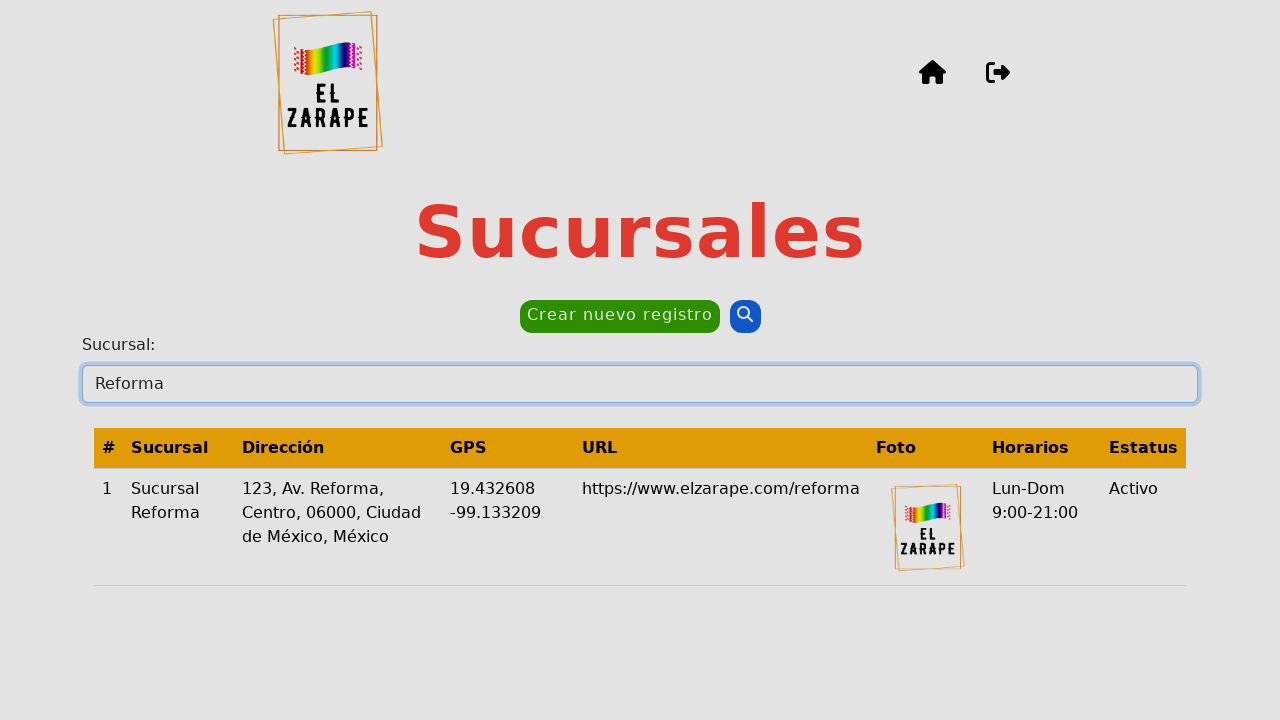

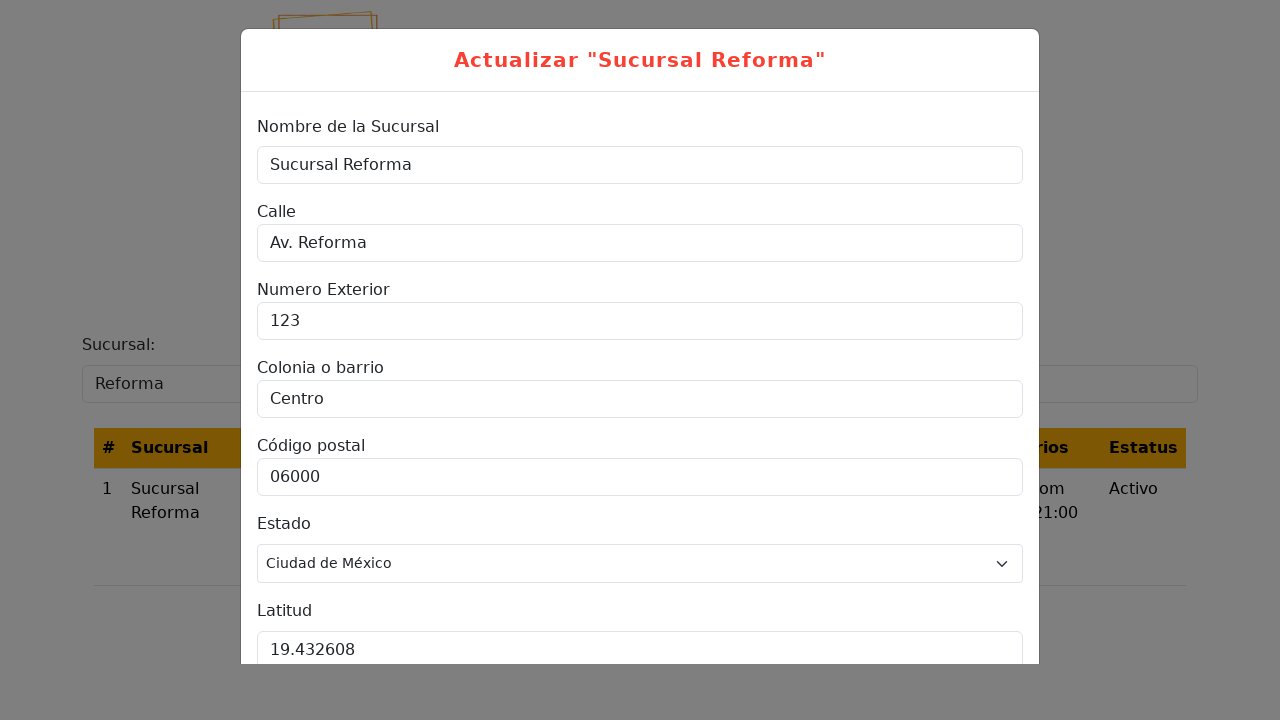